Navigates to the Interactions section and opens the Resizable page.

Starting URL: https://demoqa.com

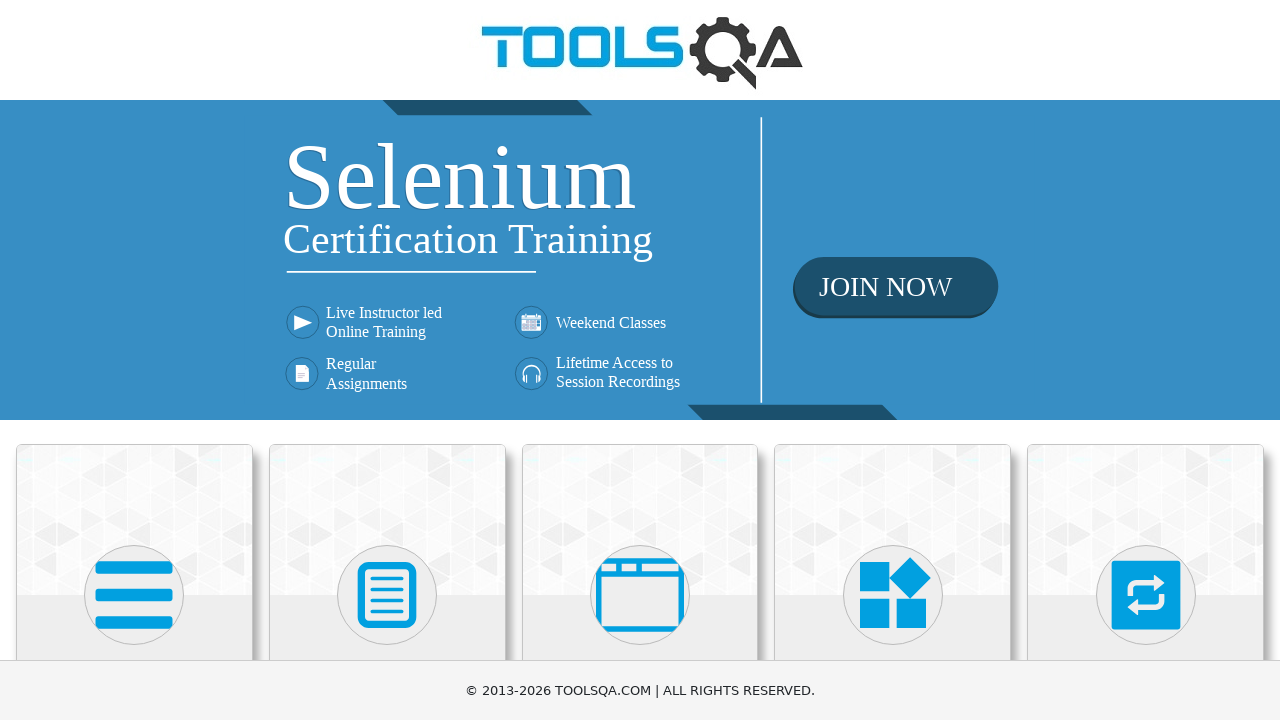

Clicked on 'Interactions' category at (1146, 360) on xpath=//*[@class='category-cards']//following::div[@class='card-body']//h5[conta
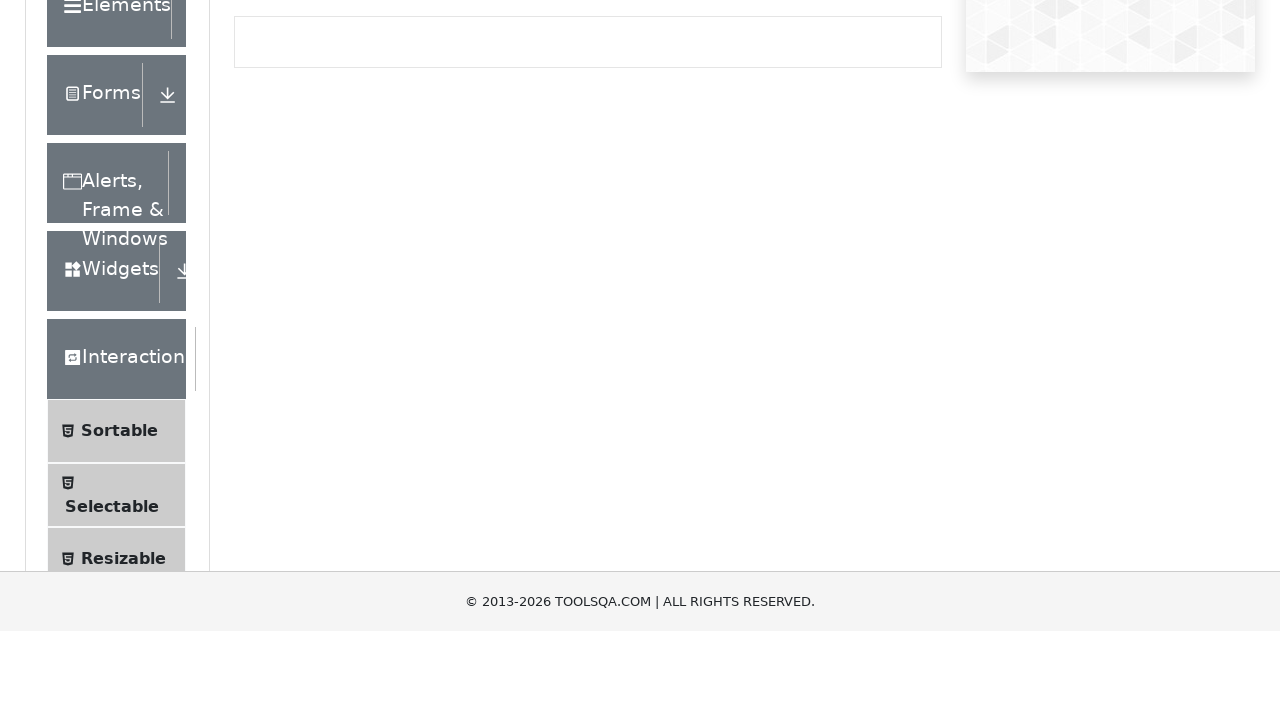

Clicked on 'Resizable' menu item to open the Resizable page at (123, 361) on xpath=//*[@class='accordion']//div[@class='element-group']//following::span[@cla
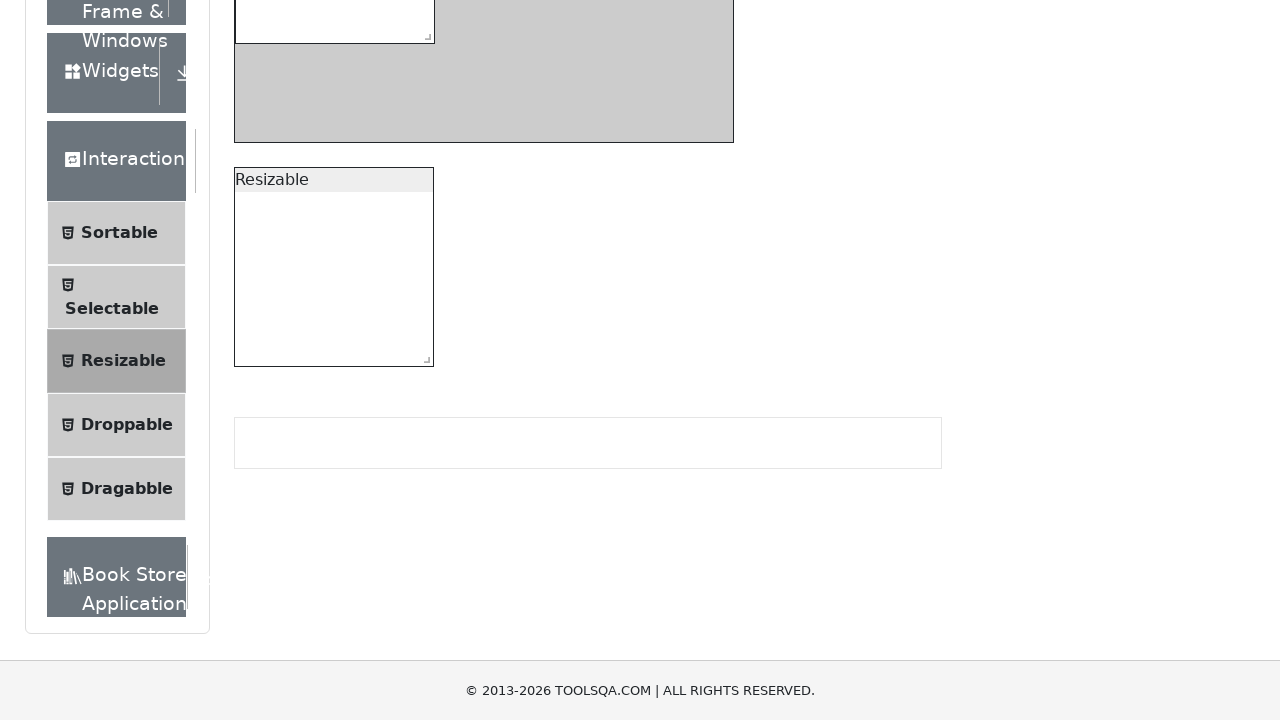

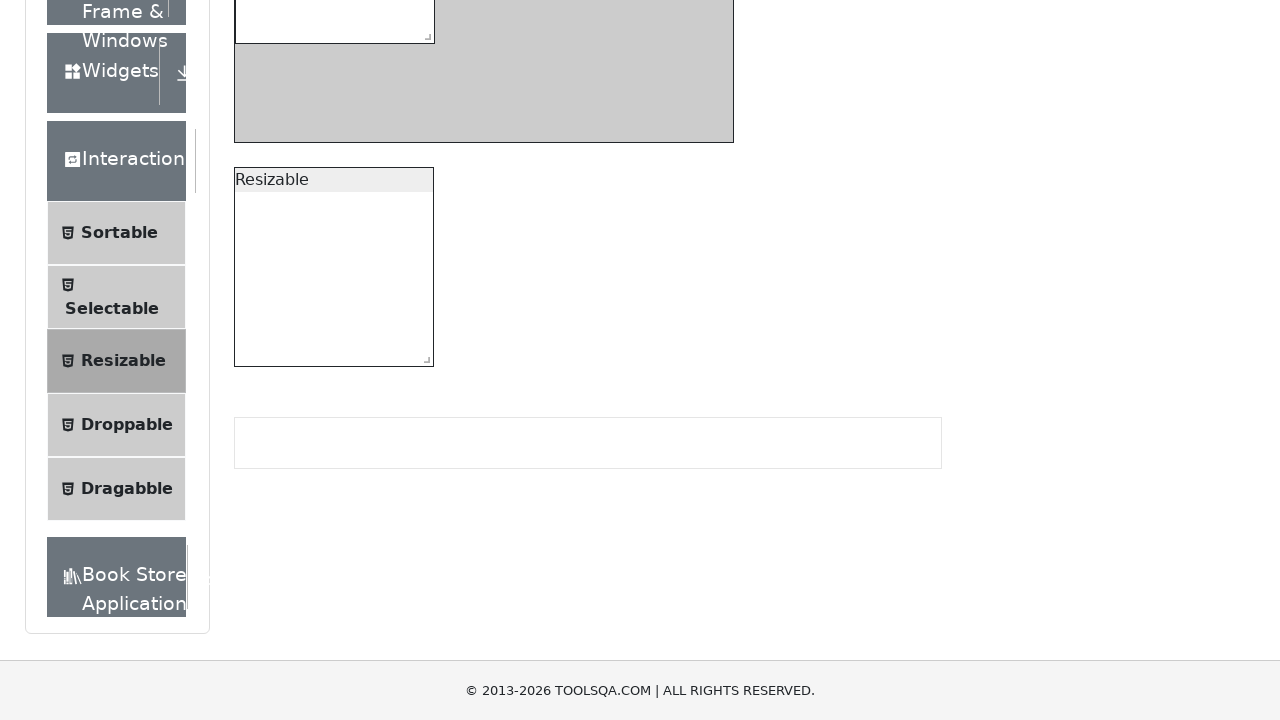